Tests dismissing a JavaScript confirm alert by clicking a button, dismissing the alert, and verifying the result message does not contain "successfuly"

Starting URL: https://testcenter.techproeducation.com/index.php?page=javascript-alerts

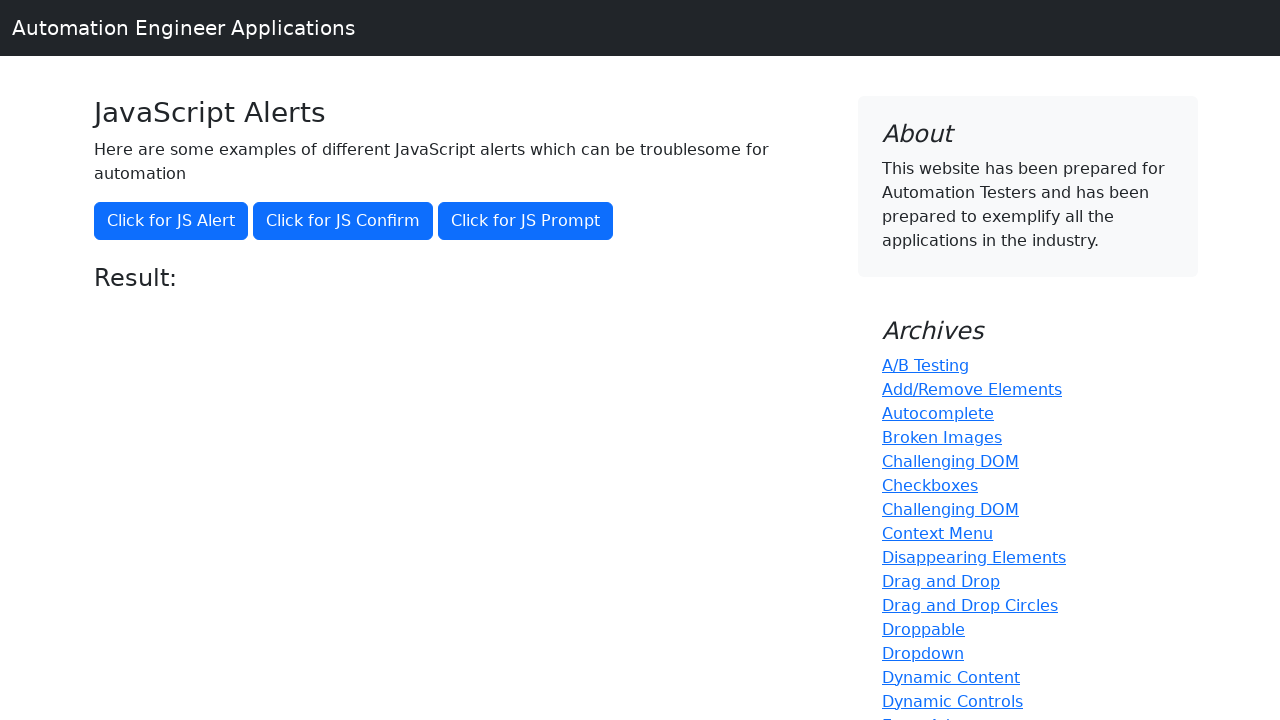

Set up dialog handler to dismiss confirm alerts
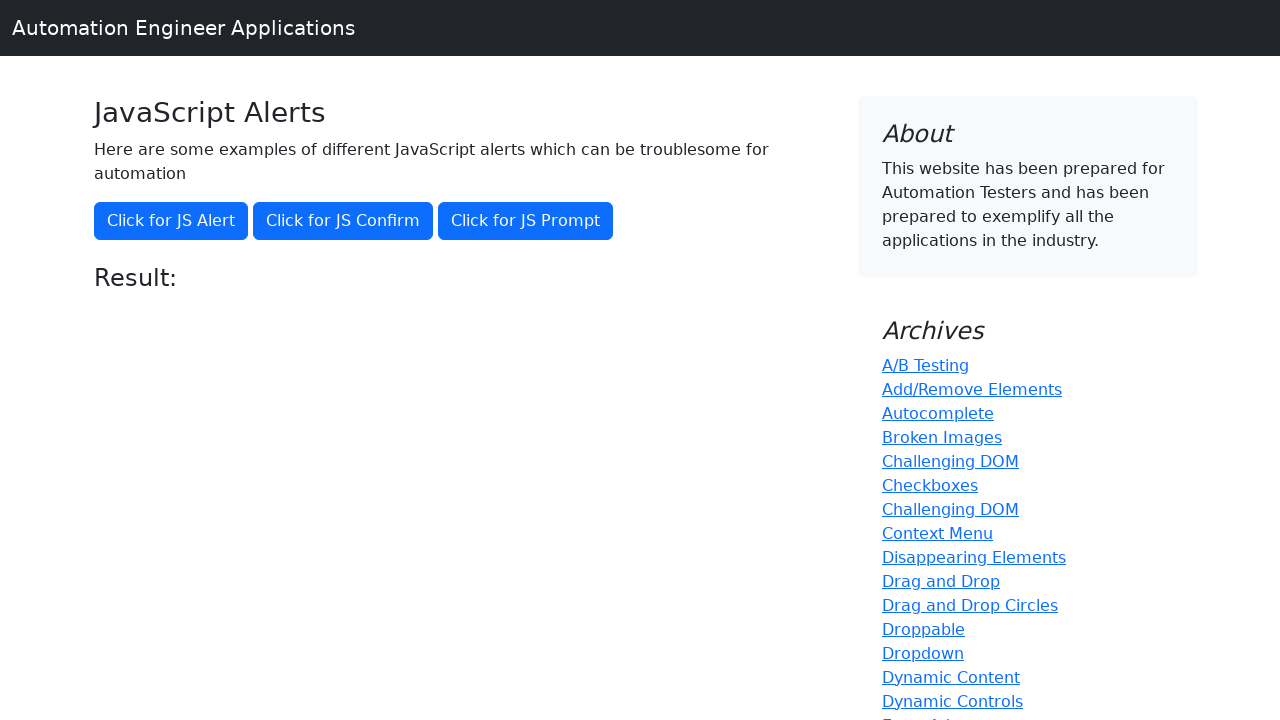

Clicked button to trigger JavaScript confirm alert at (343, 221) on button[onclick='jsConfirm()']
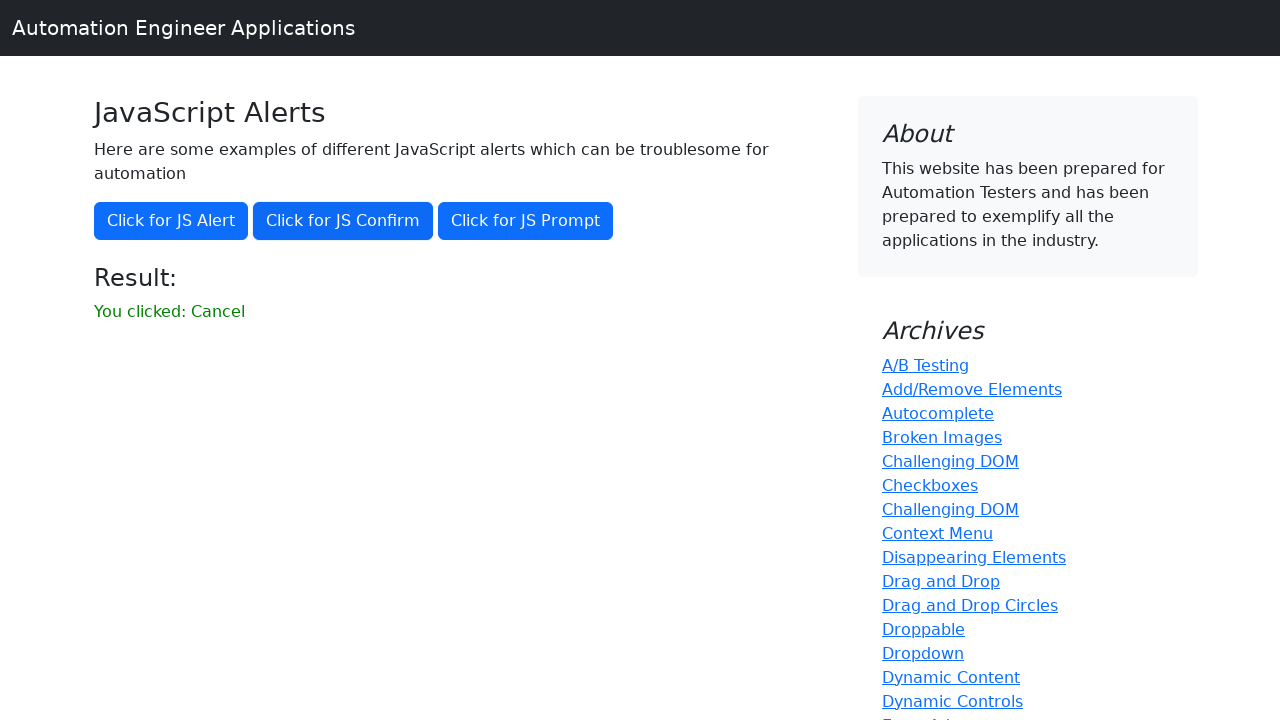

Result message element loaded
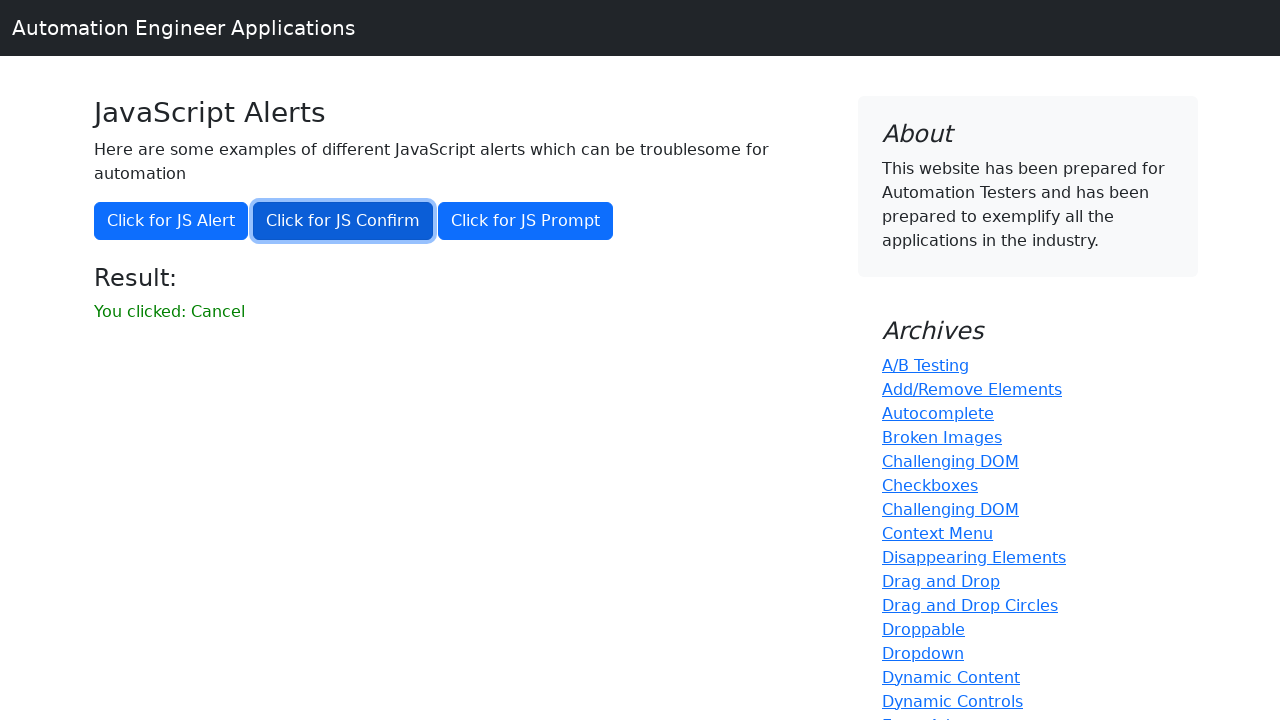

Retrieved result text: 'You clicked: Cancel'
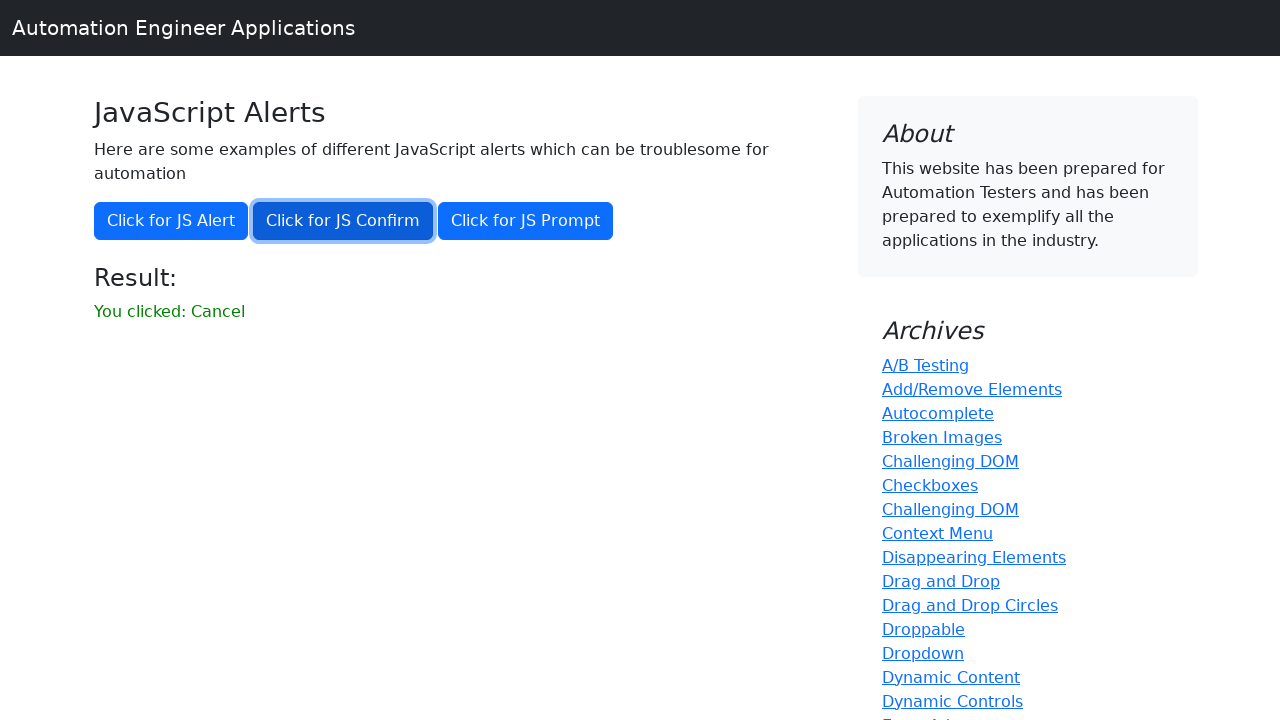

Verified that result text does not contain 'successfuly'
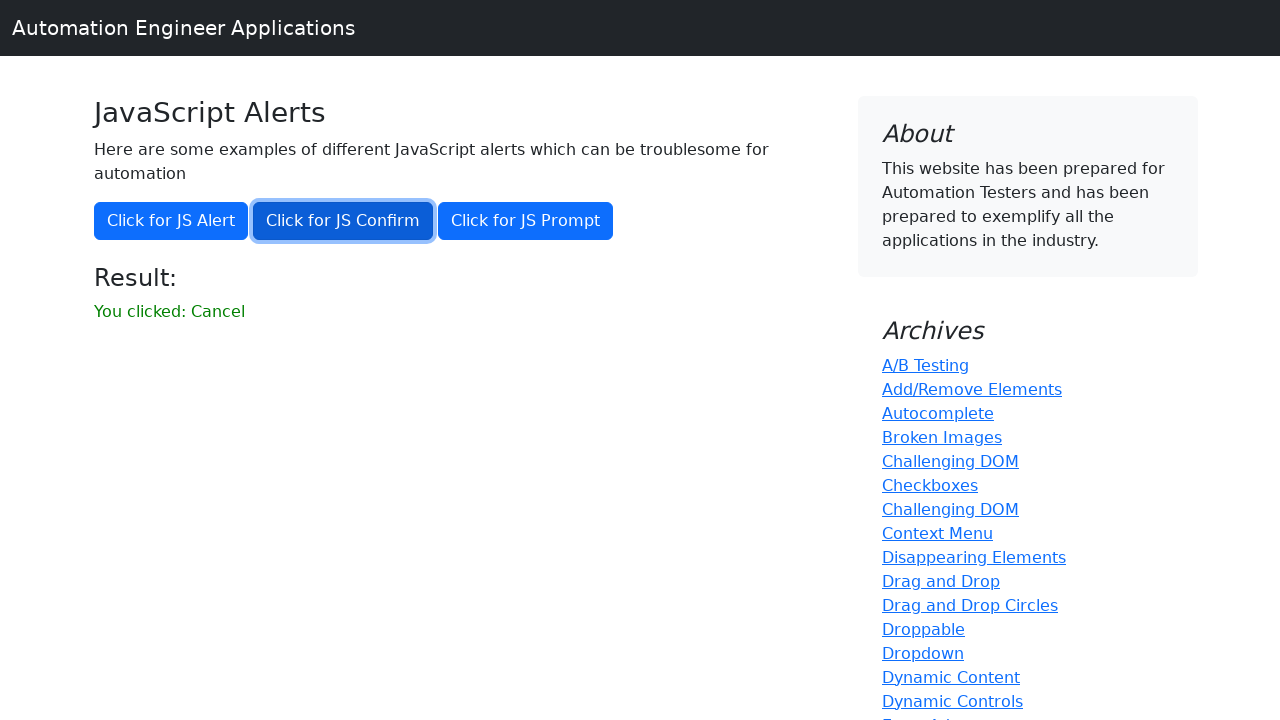

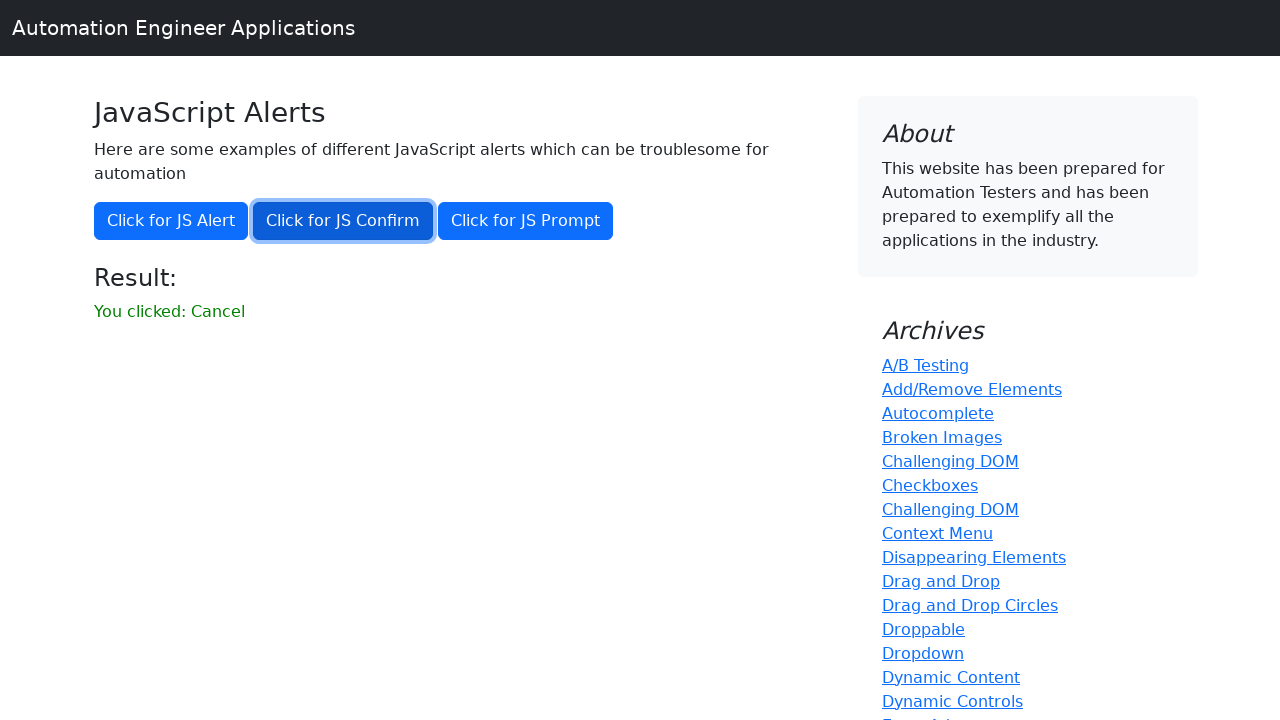